Tests GitHub search functionality by searching for a specific repository, navigating to it, opening the Issues tab, and verifying that a specific issue exists.

Starting URL: https://github.com

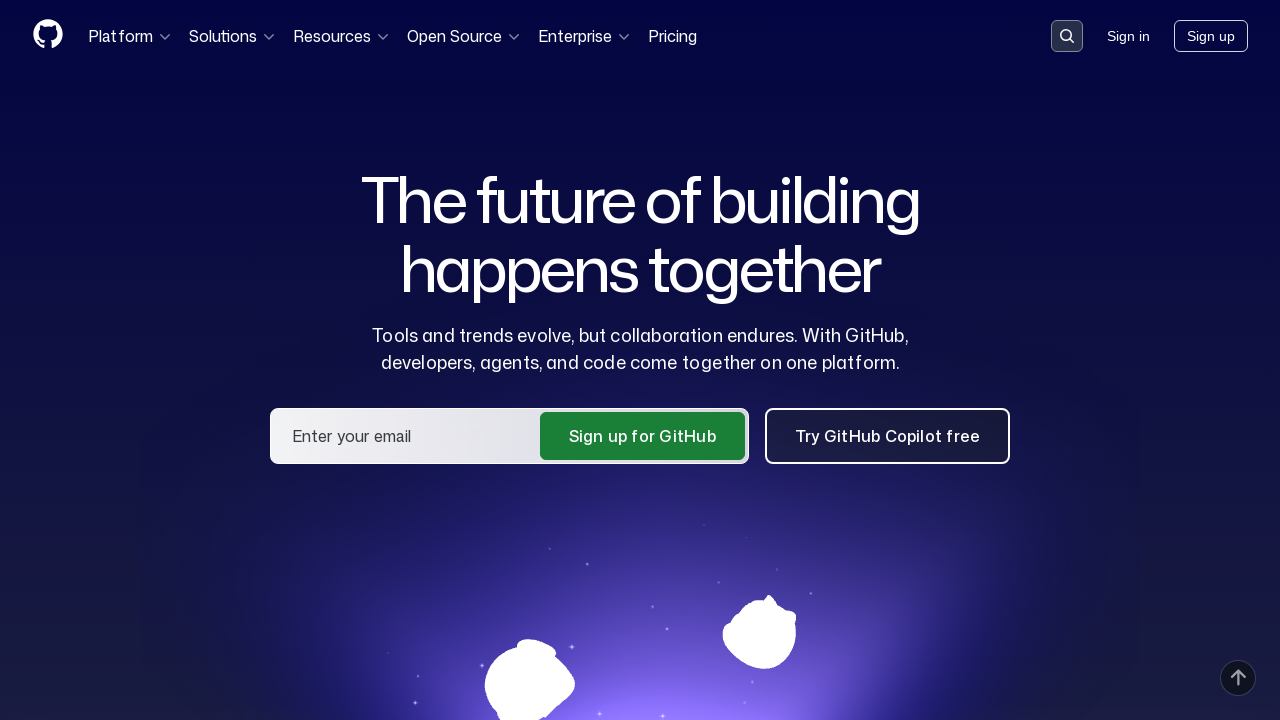

Clicked search button to open search field at (1067, 36) on .header-search-button
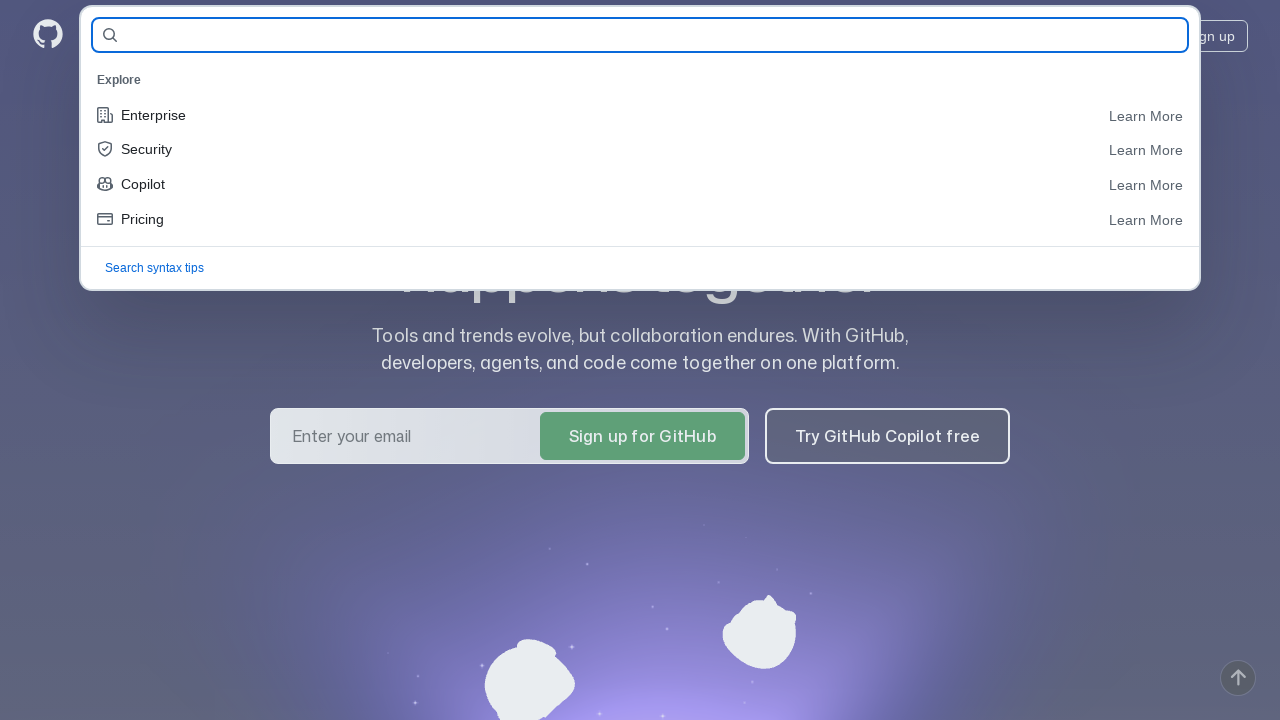

Entered repository name 'AleksShakhmatov/HW12_Allure_Reports' in search field on #query-builder-test
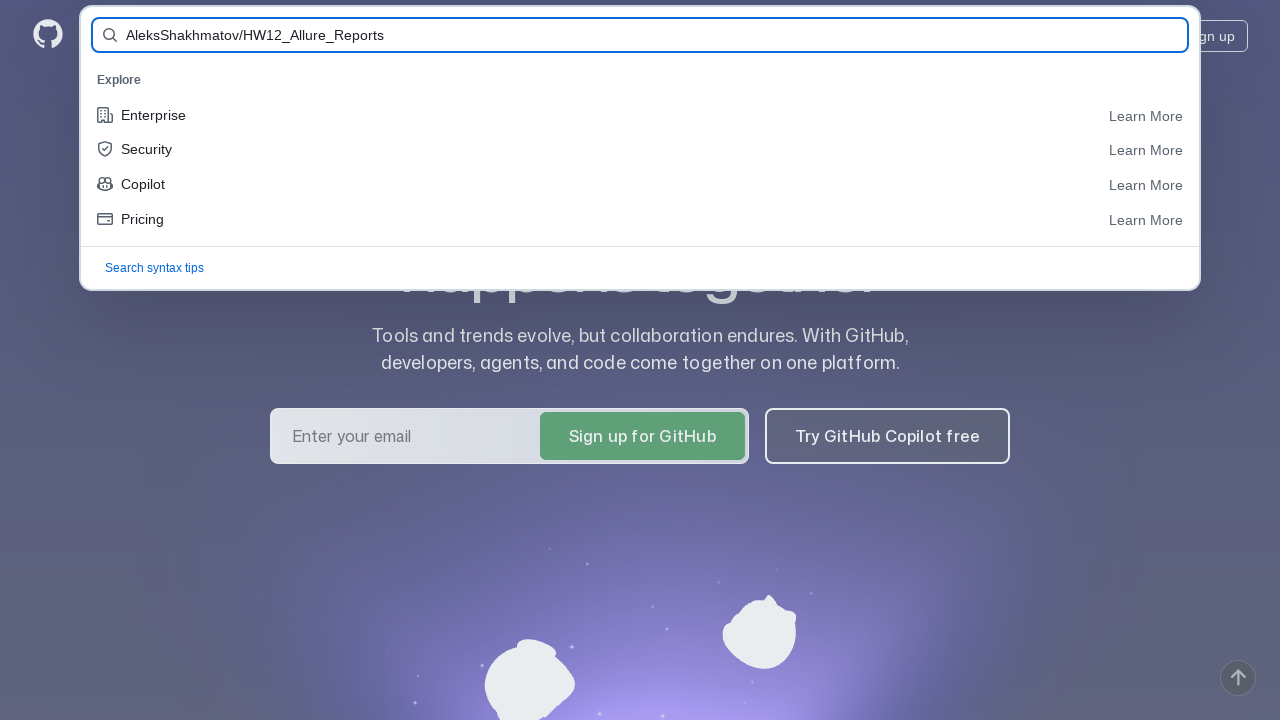

Submitted search query by pressing Enter on #query-builder-test
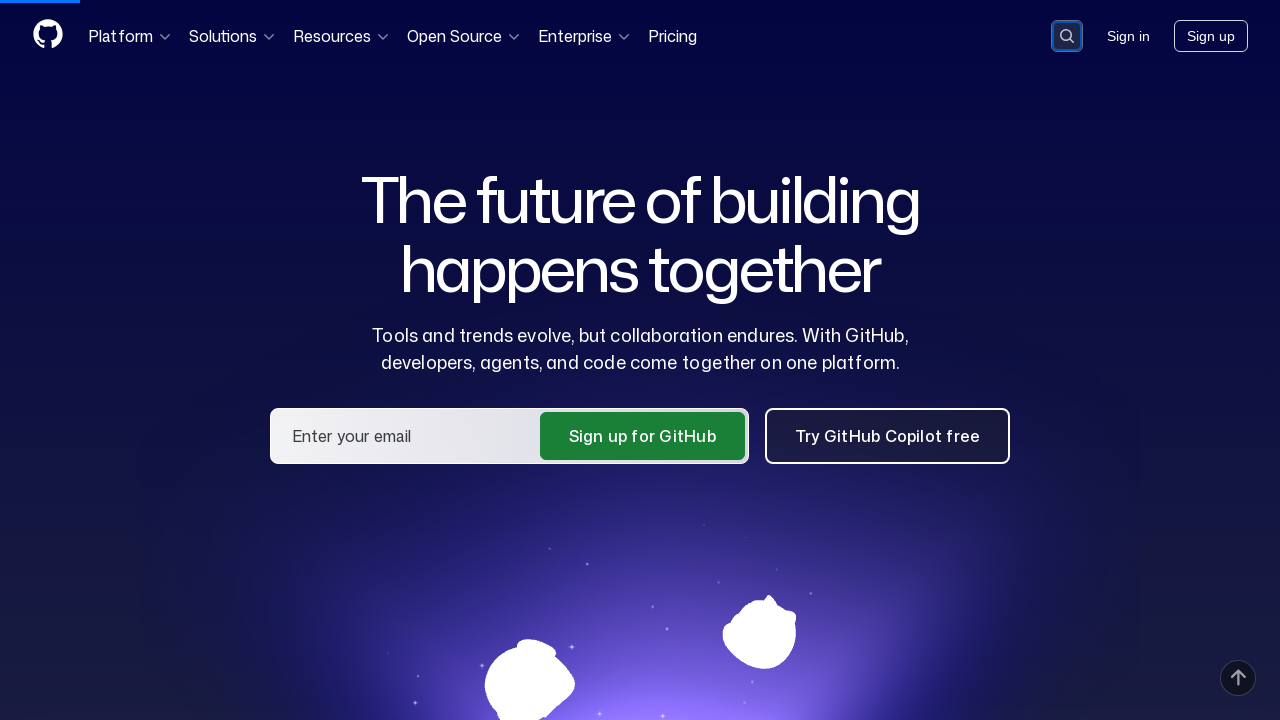

Clicked on repository link in search results at (524, 161) on a:has-text('AleksShakhmatov/HW12_Allure_Reports')
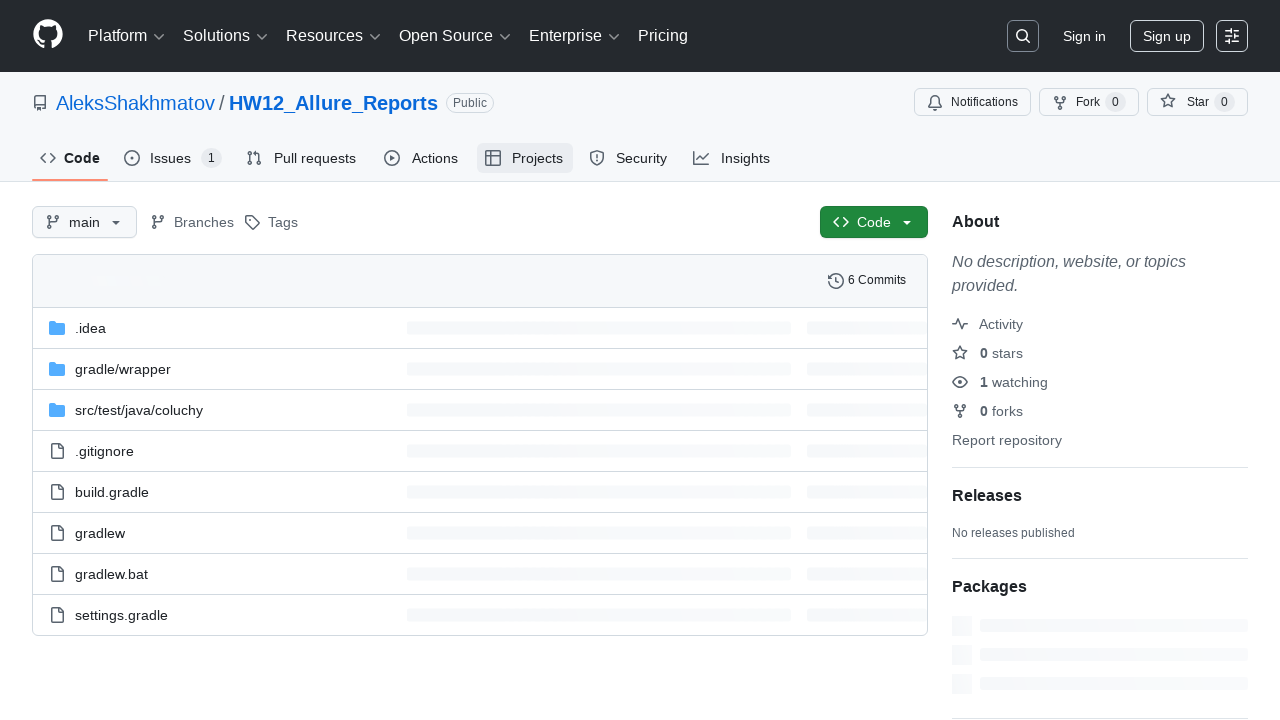

Opened the Issues tab at (173, 158) on #issues-tab
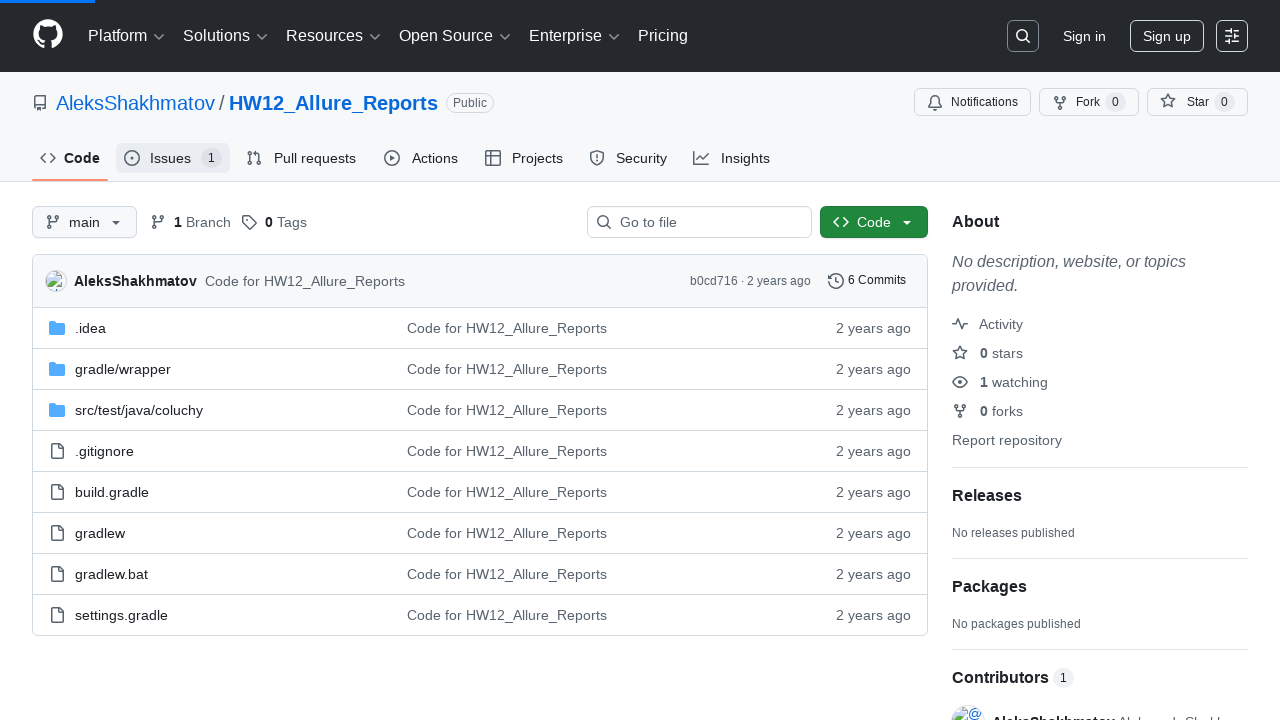

Verified that Issue #1 exists in the repository
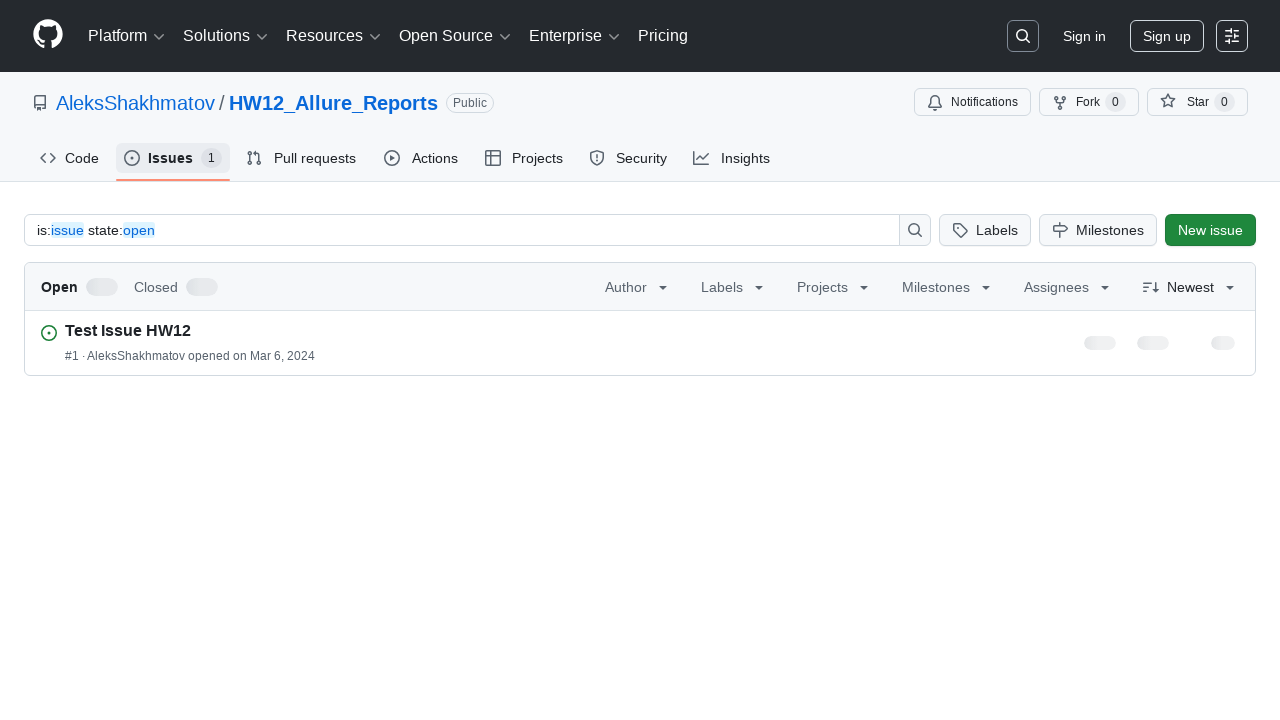

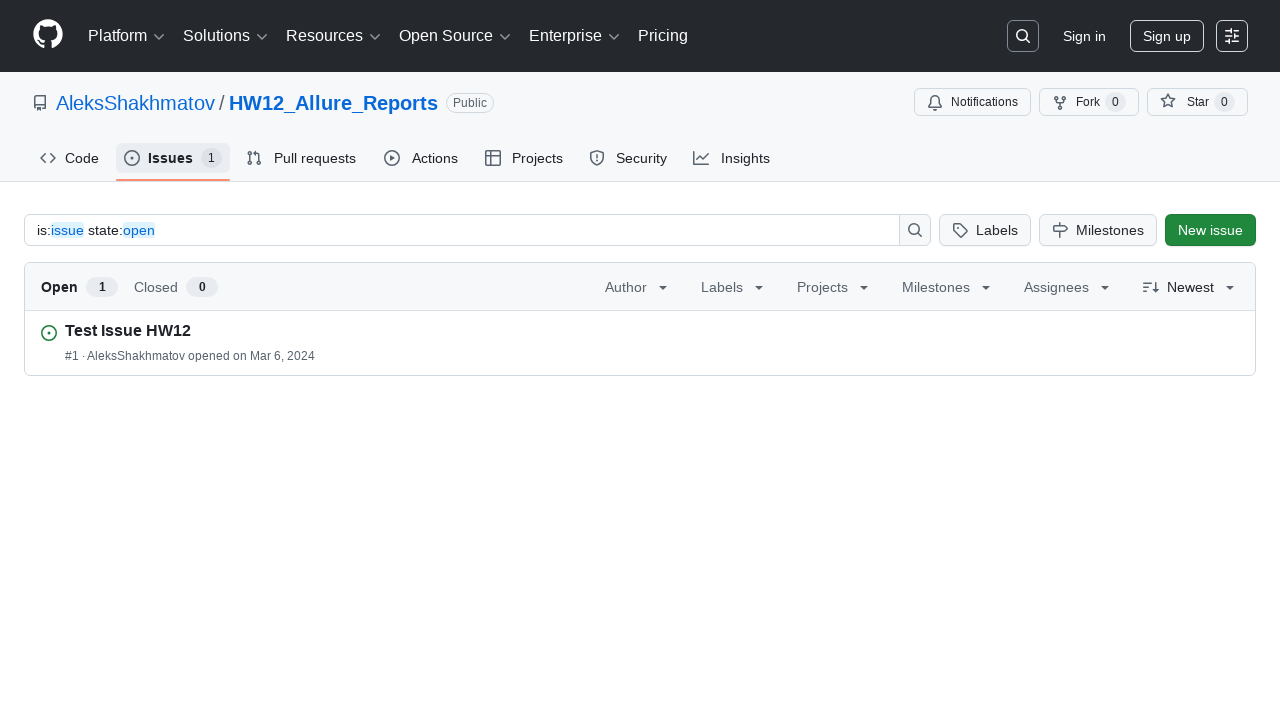